Checks that payment system logos are present and displayed in the payment section

Starting URL: http://mts.by

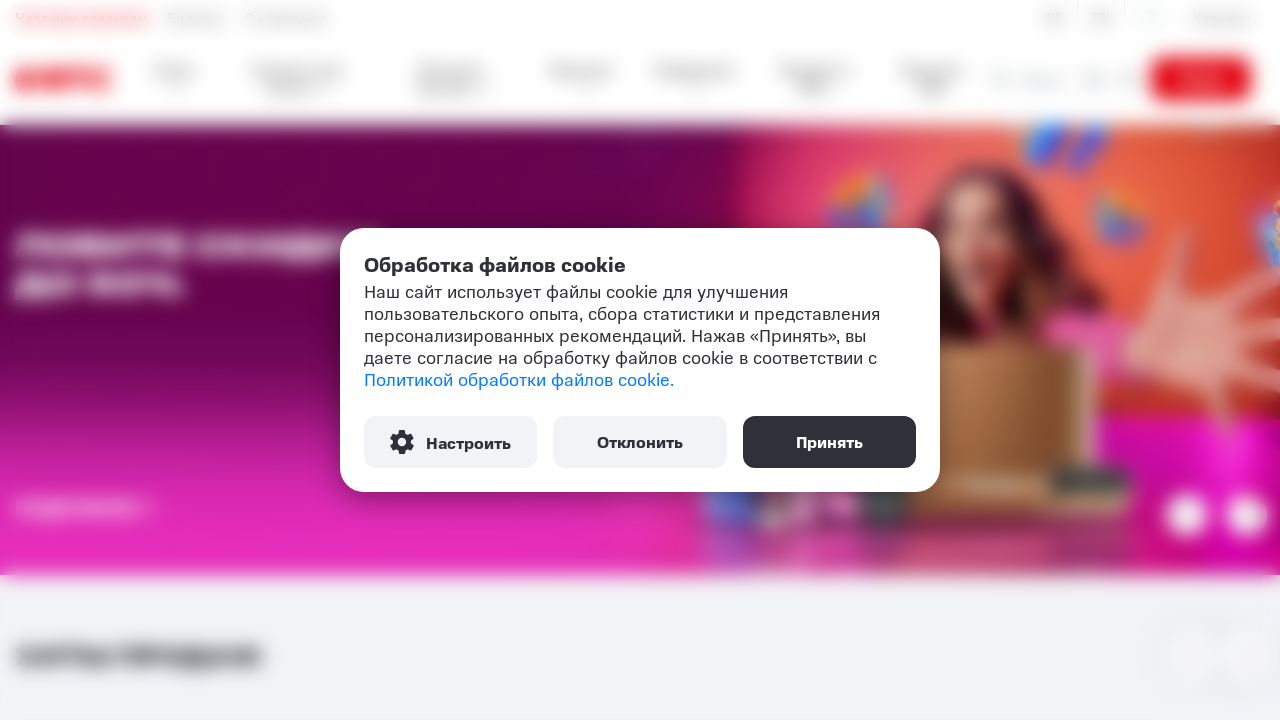

Waited for payment logos container to load
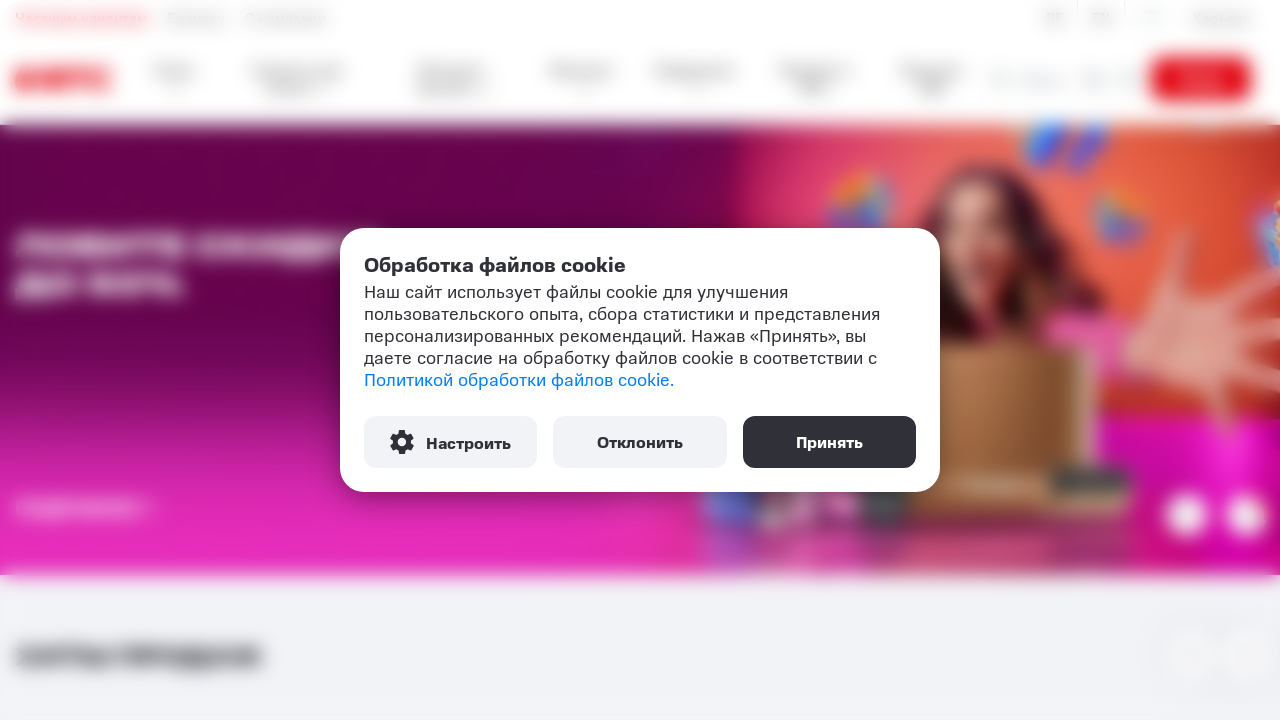

Located all payment system logo elements
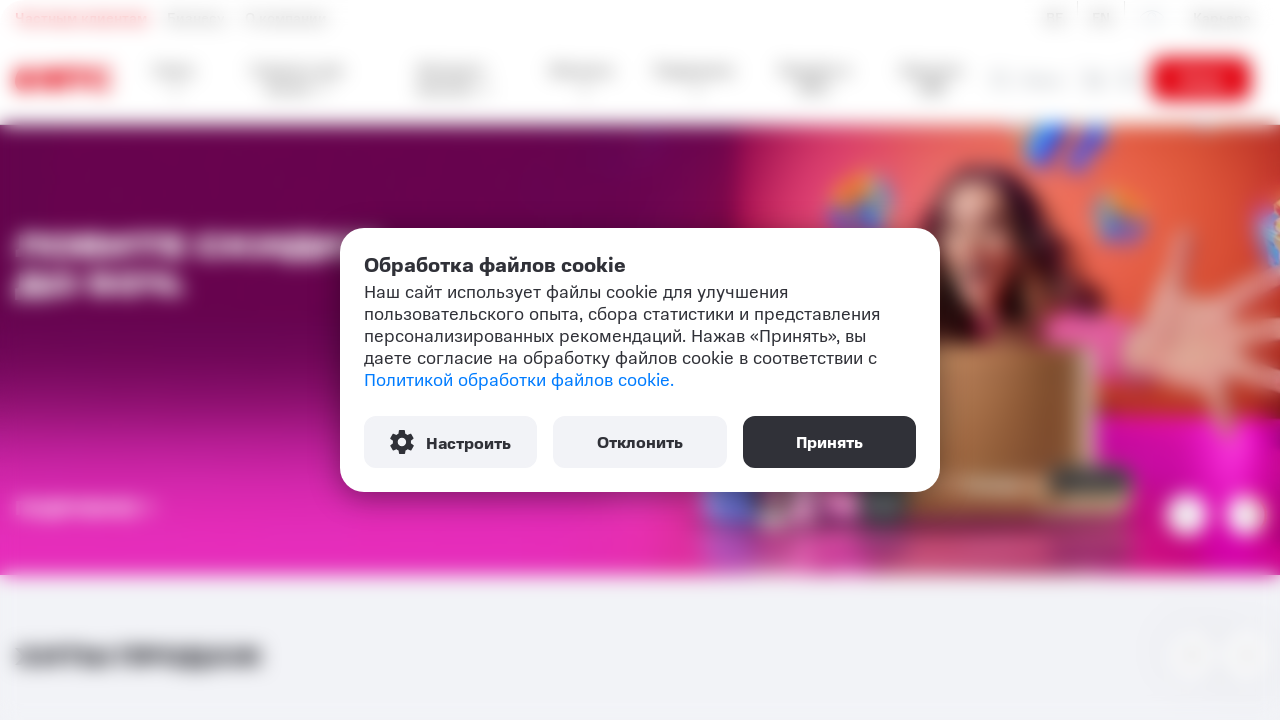

Counted 5 payment system logos
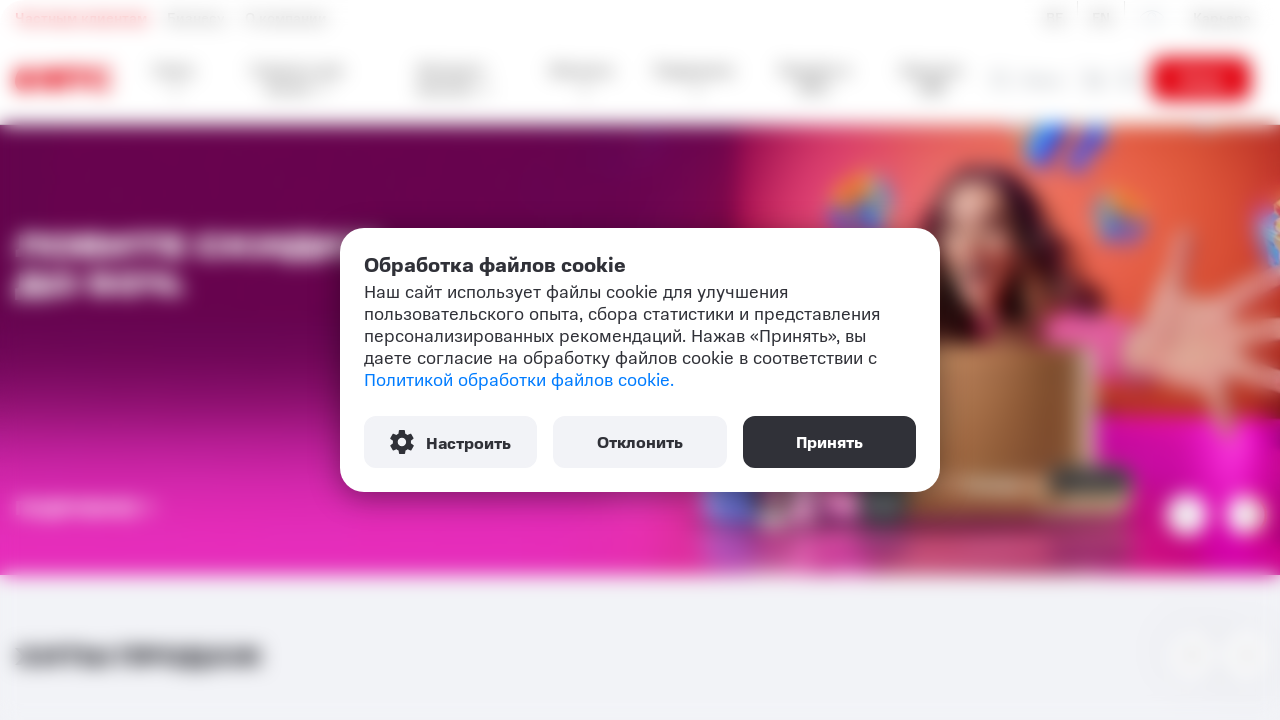

Verified that payment system logos are present
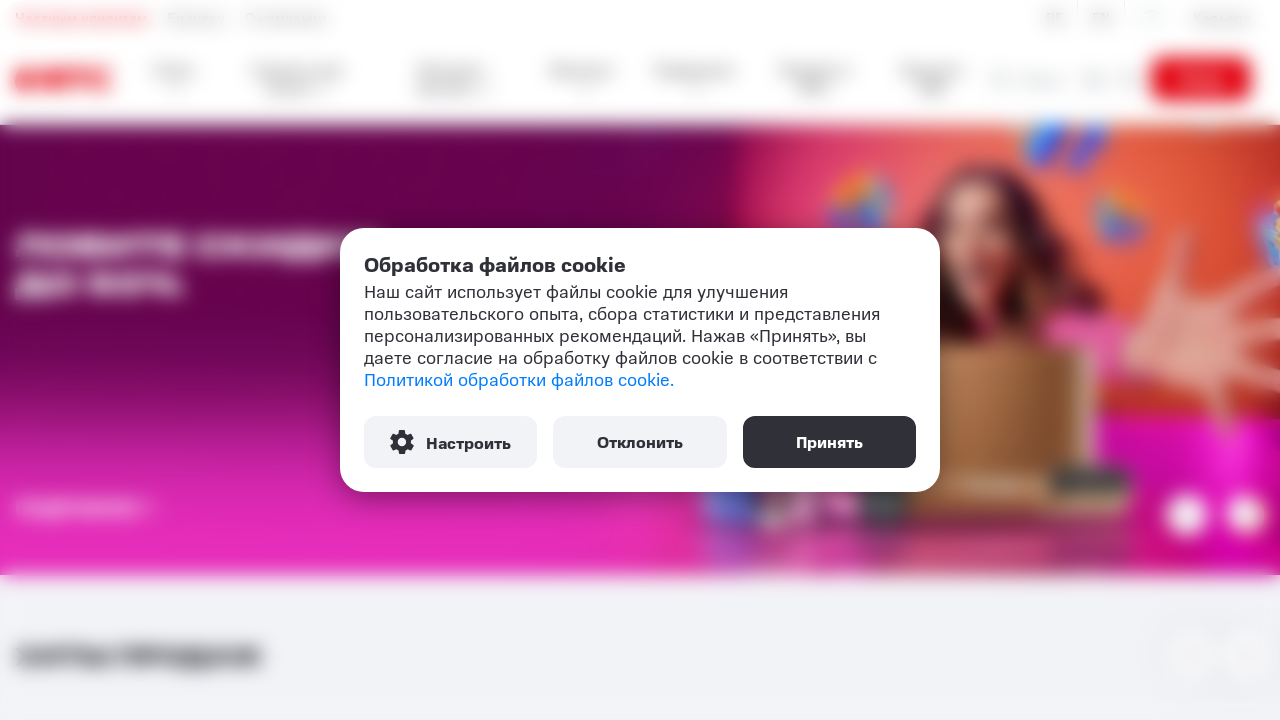

Verified payment system logo 1 is displayed
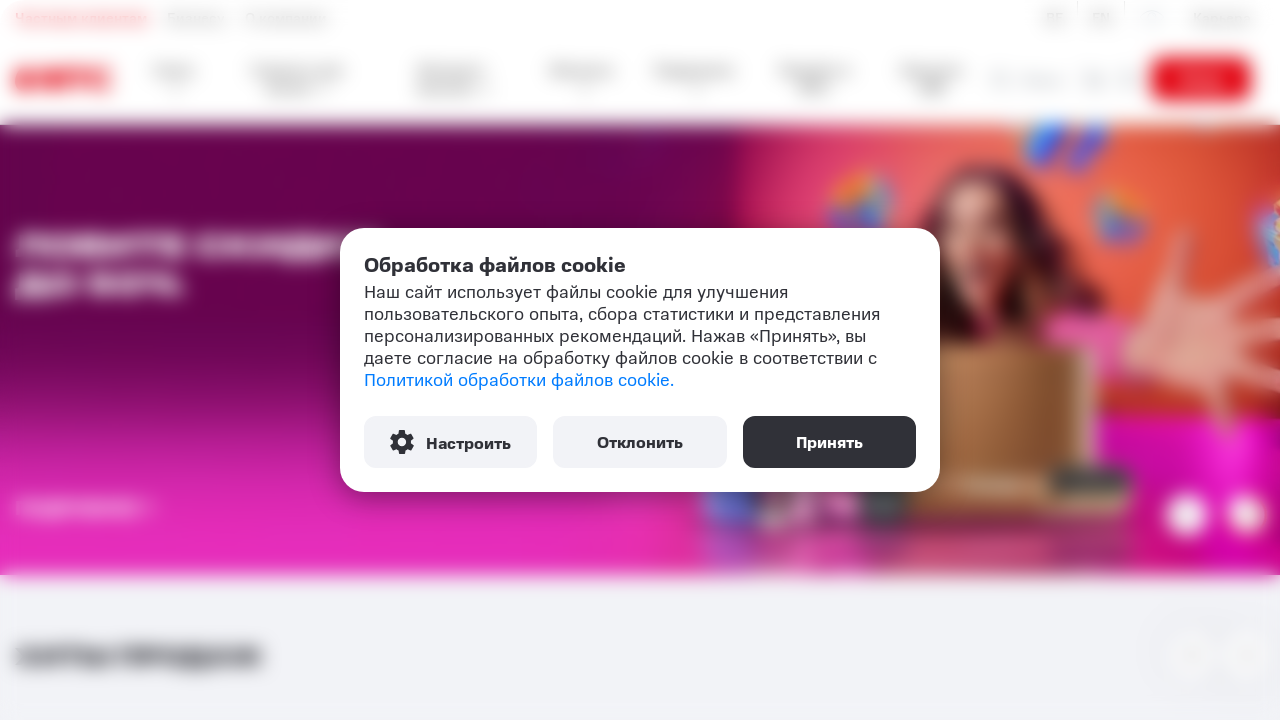

Verified payment system logo 2 is displayed
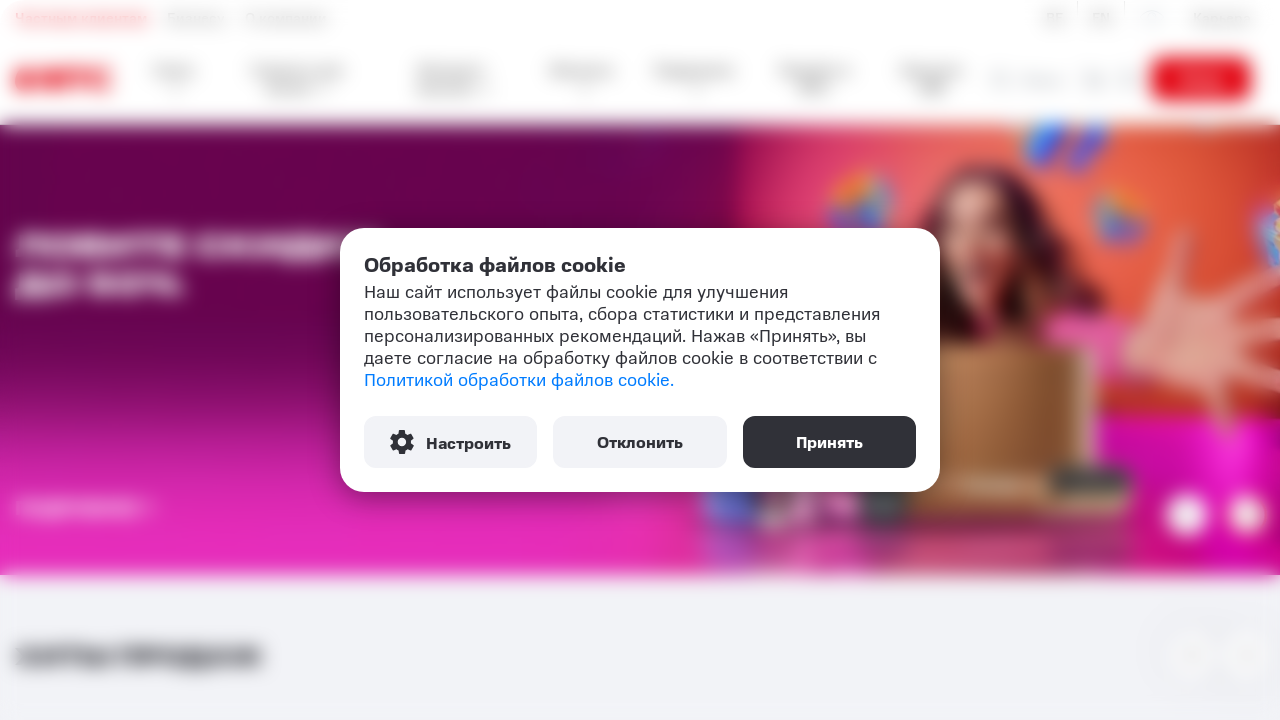

Verified payment system logo 3 is displayed
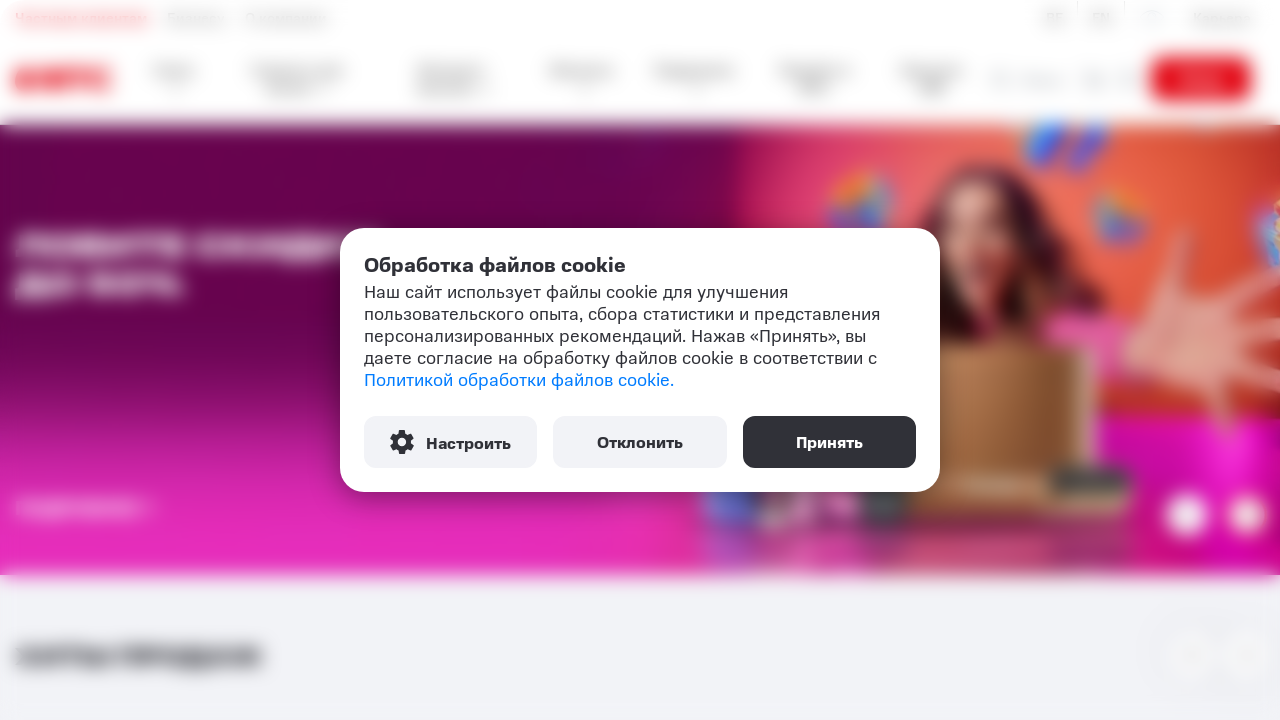

Verified payment system logo 4 is displayed
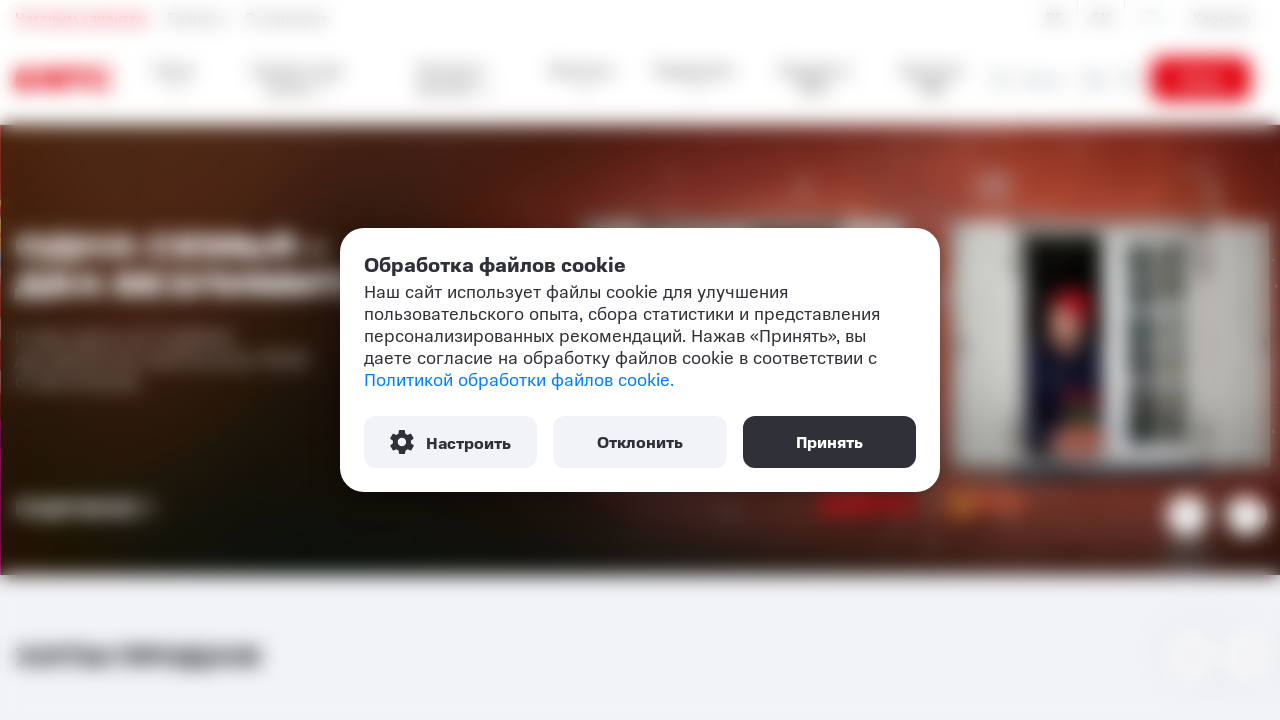

Verified payment system logo 5 is displayed
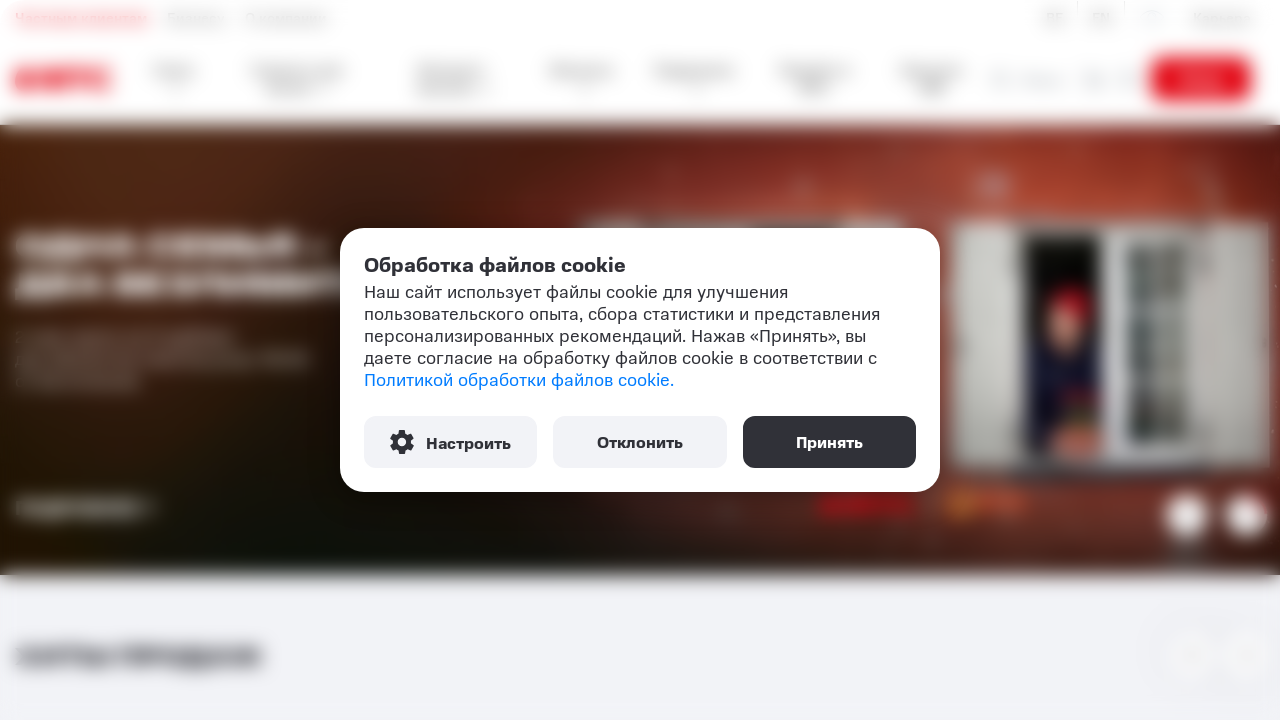

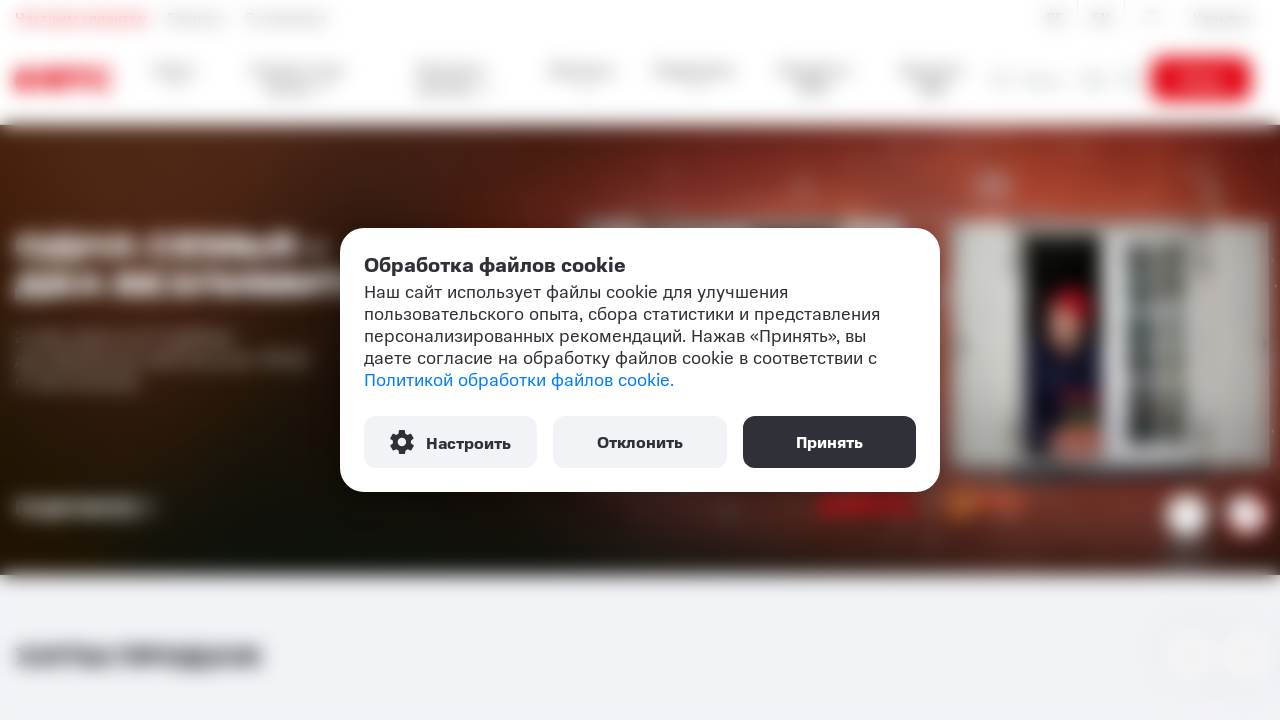